Tests filtering to display only active (non-completed) items

Starting URL: https://demo.playwright.dev/todomvc

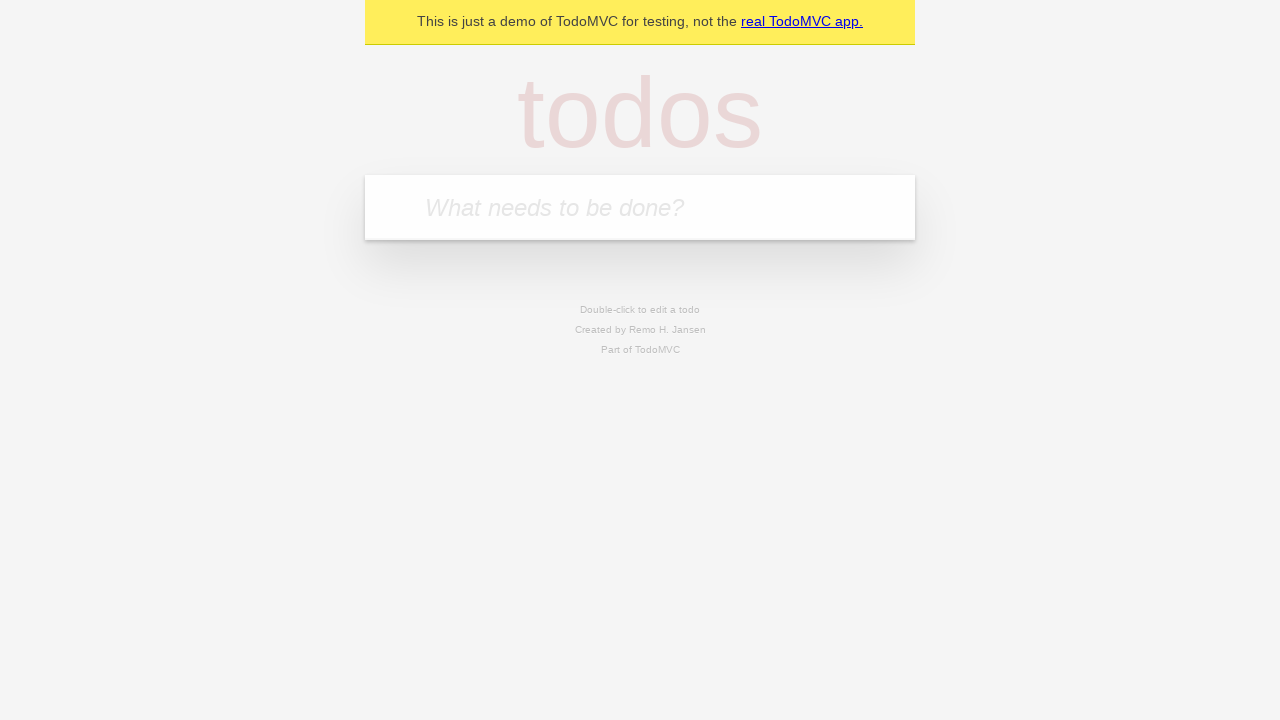

Filled new todo input with 'buy some cheese' on .new-todo
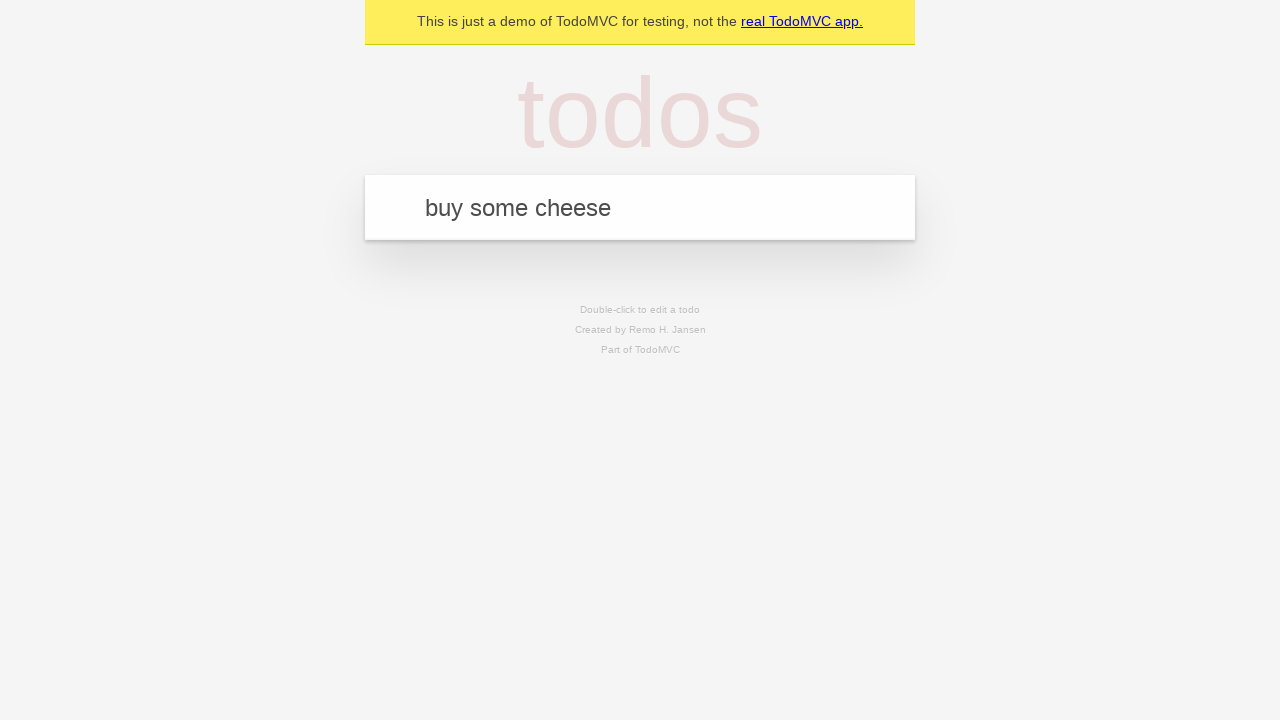

Pressed Enter to add first todo item on .new-todo
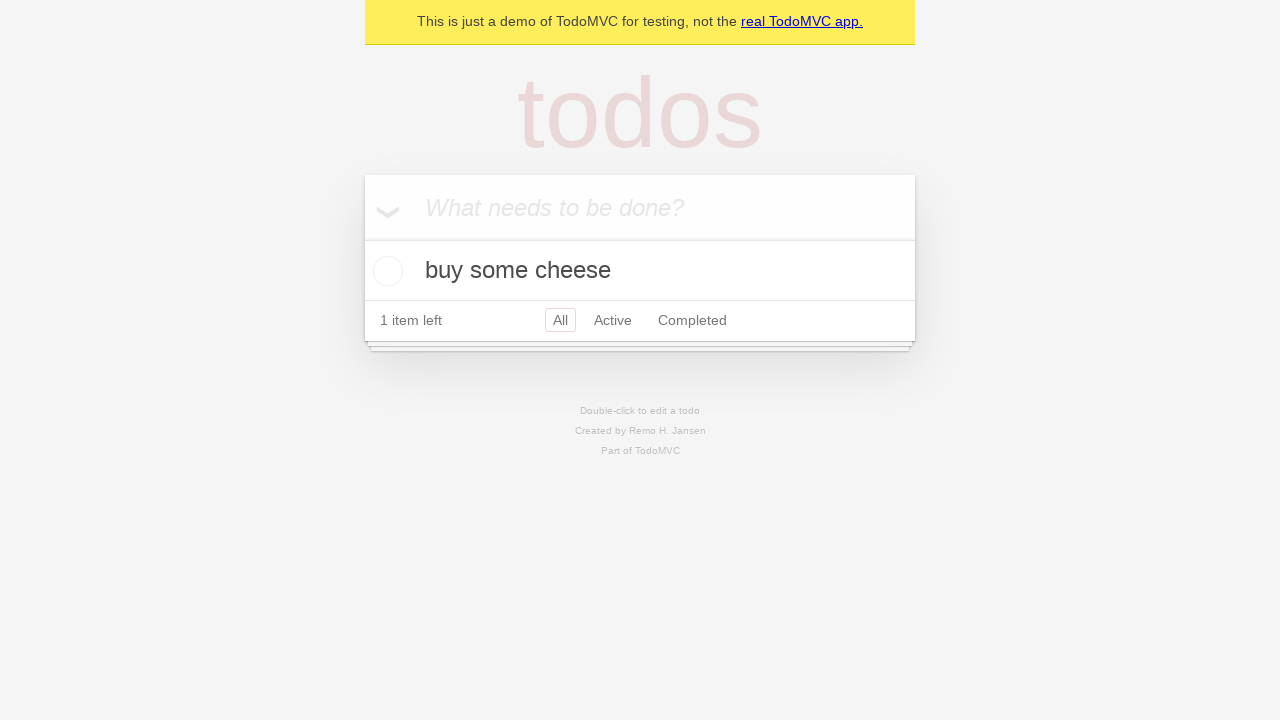

Filled new todo input with 'feed the cat' on .new-todo
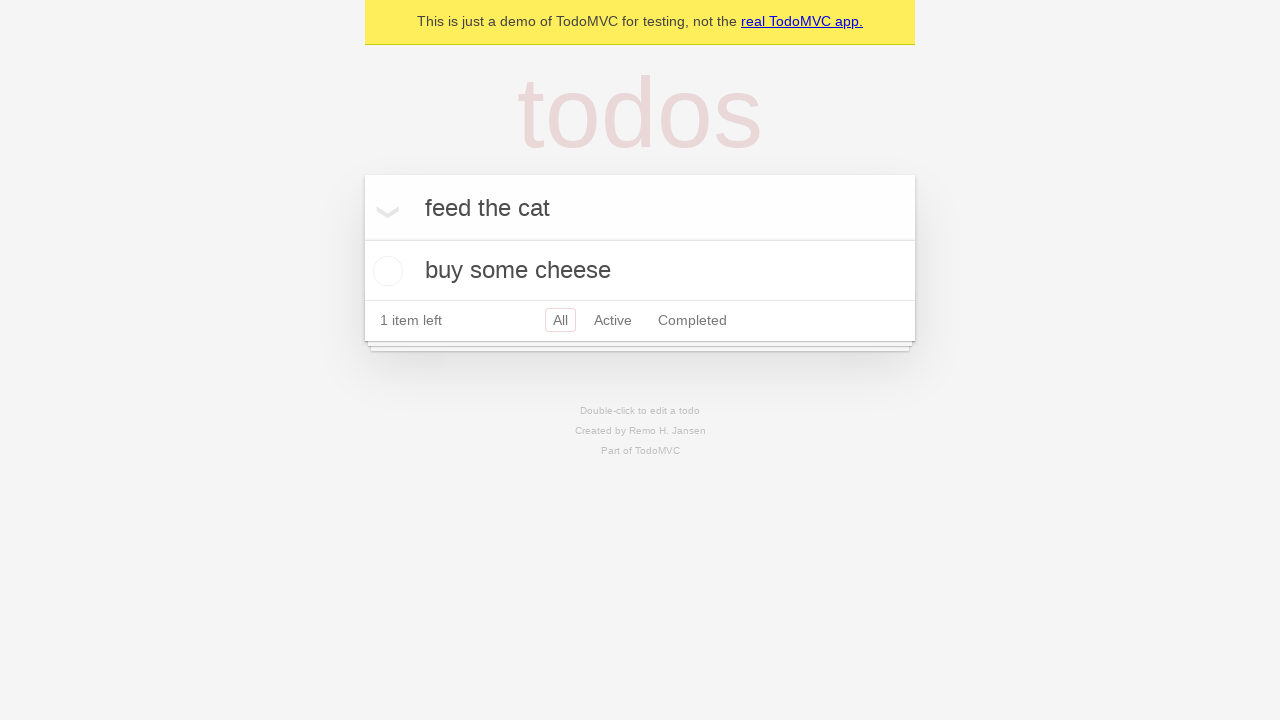

Pressed Enter to add second todo item on .new-todo
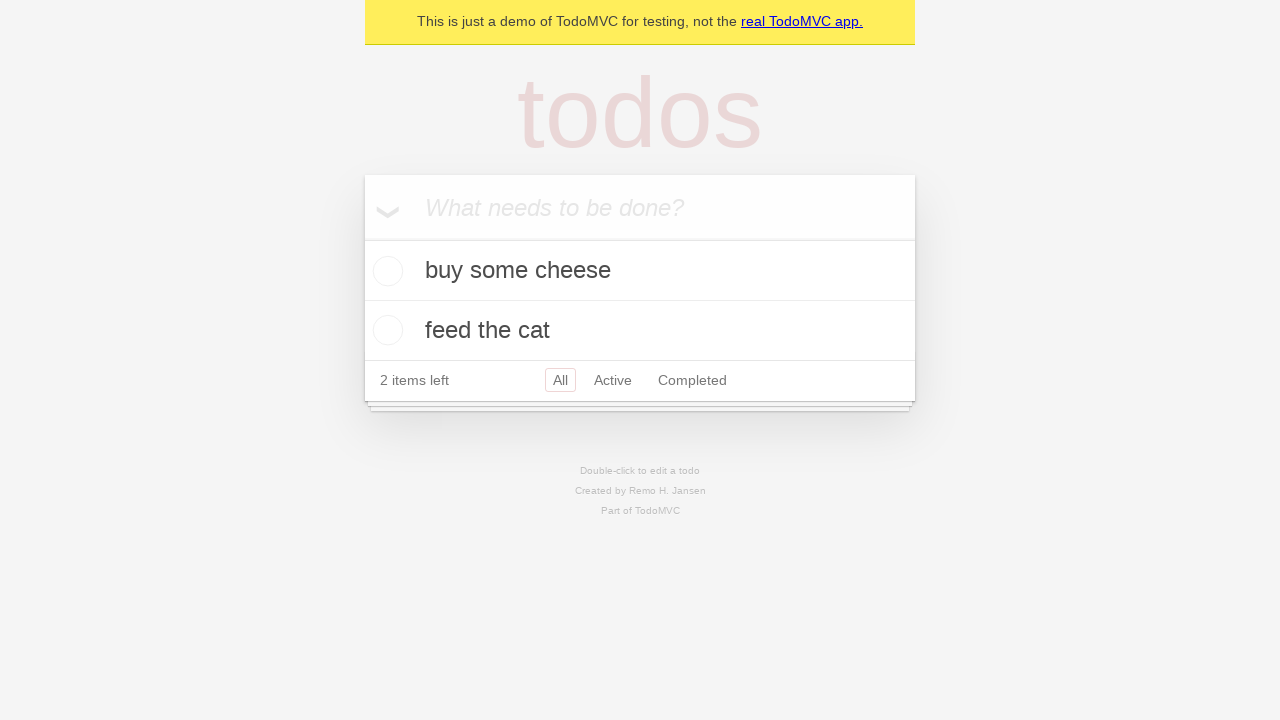

Filled new todo input with 'book a doctors appointment' on .new-todo
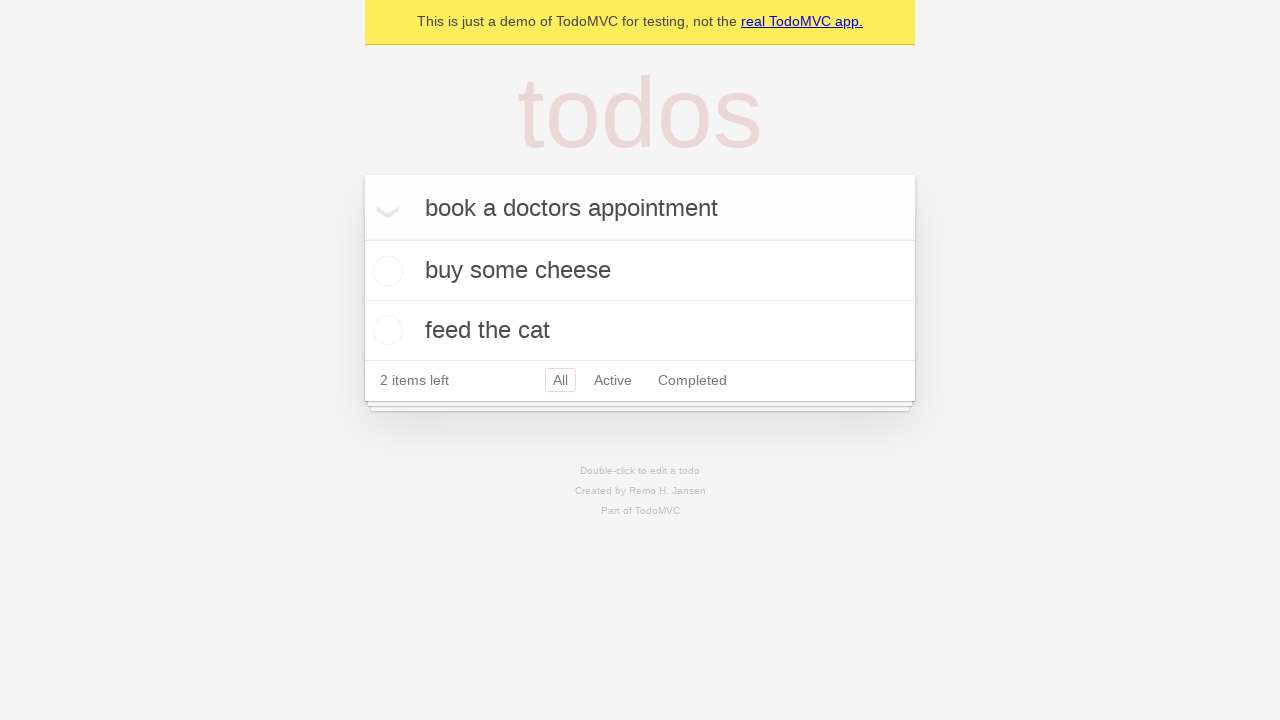

Pressed Enter to add third todo item on .new-todo
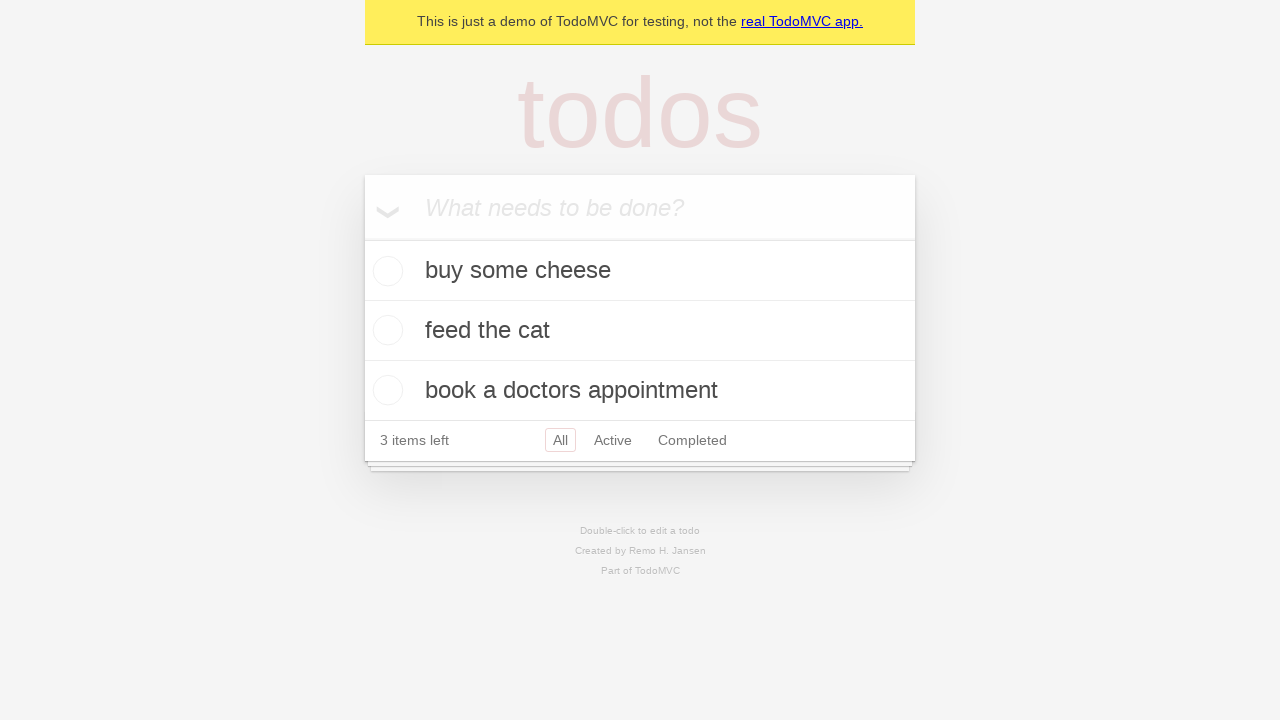

All 3 todo items have been created and are visible
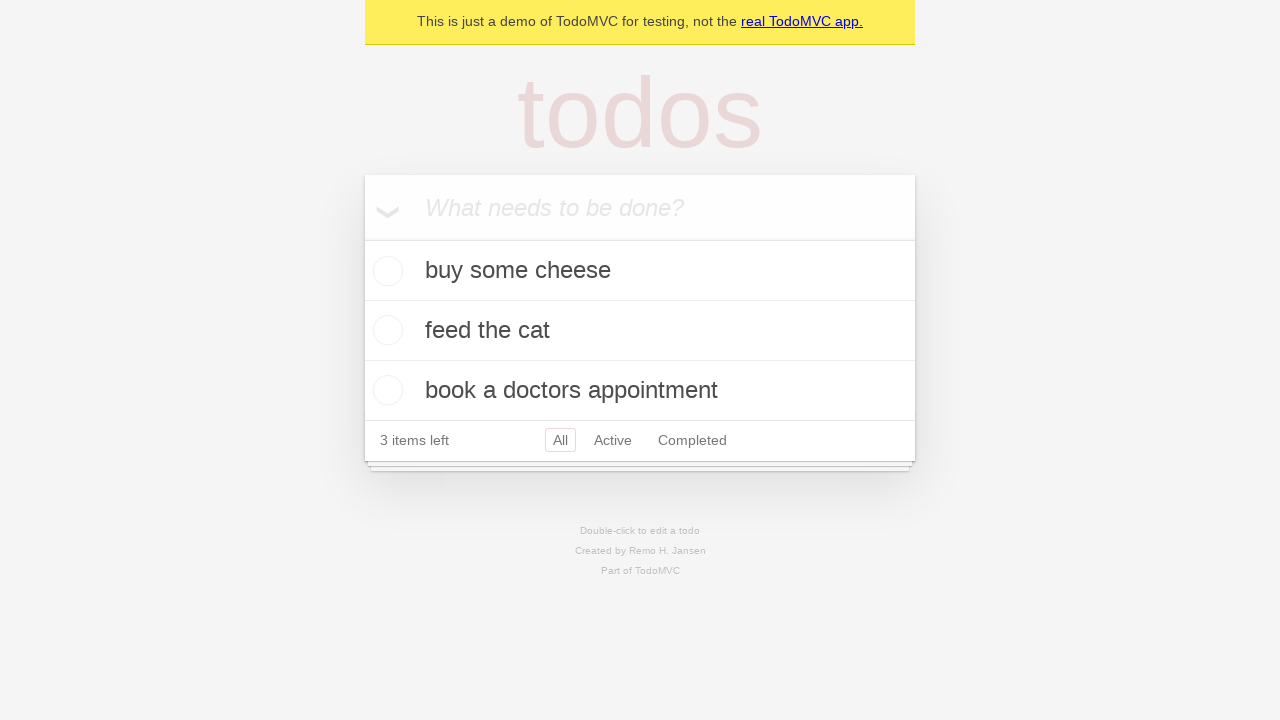

Marked the second todo item ('feed the cat') as completed at (385, 330) on .todo-list li .toggle >> nth=1
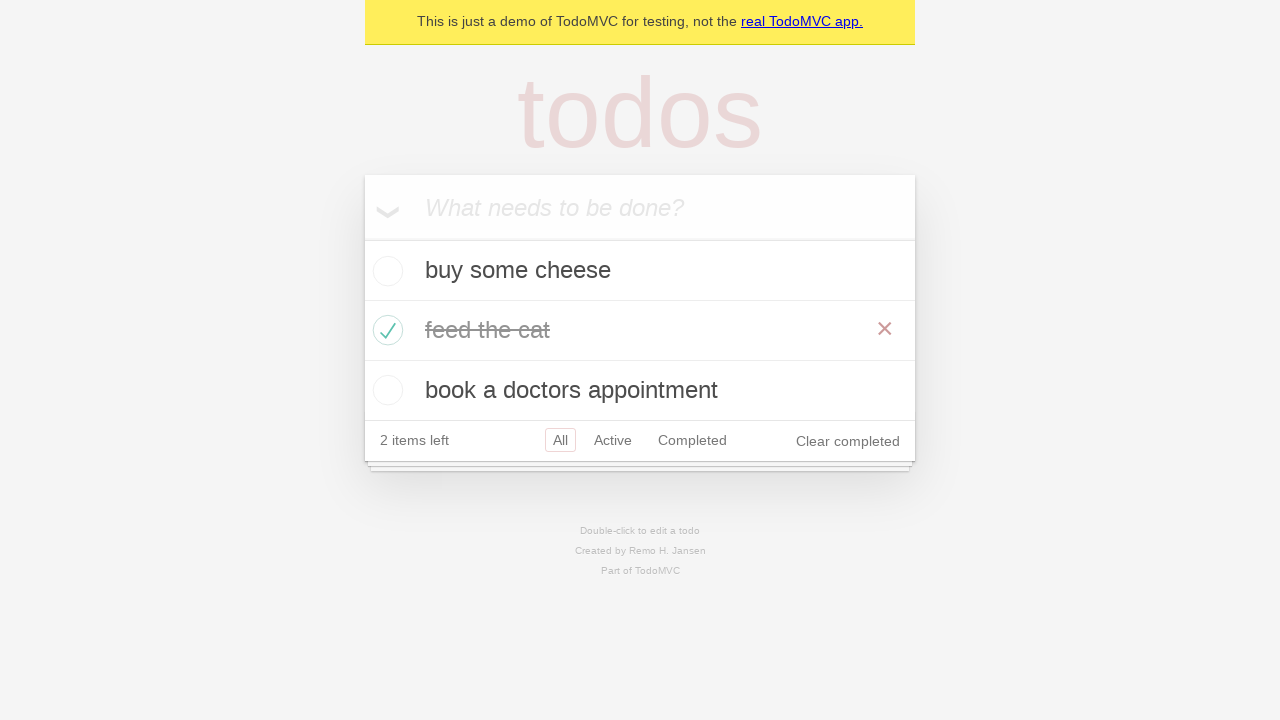

Clicked the 'Active' filter to display only active items at (613, 440) on internal:role=link[name="Active"i]
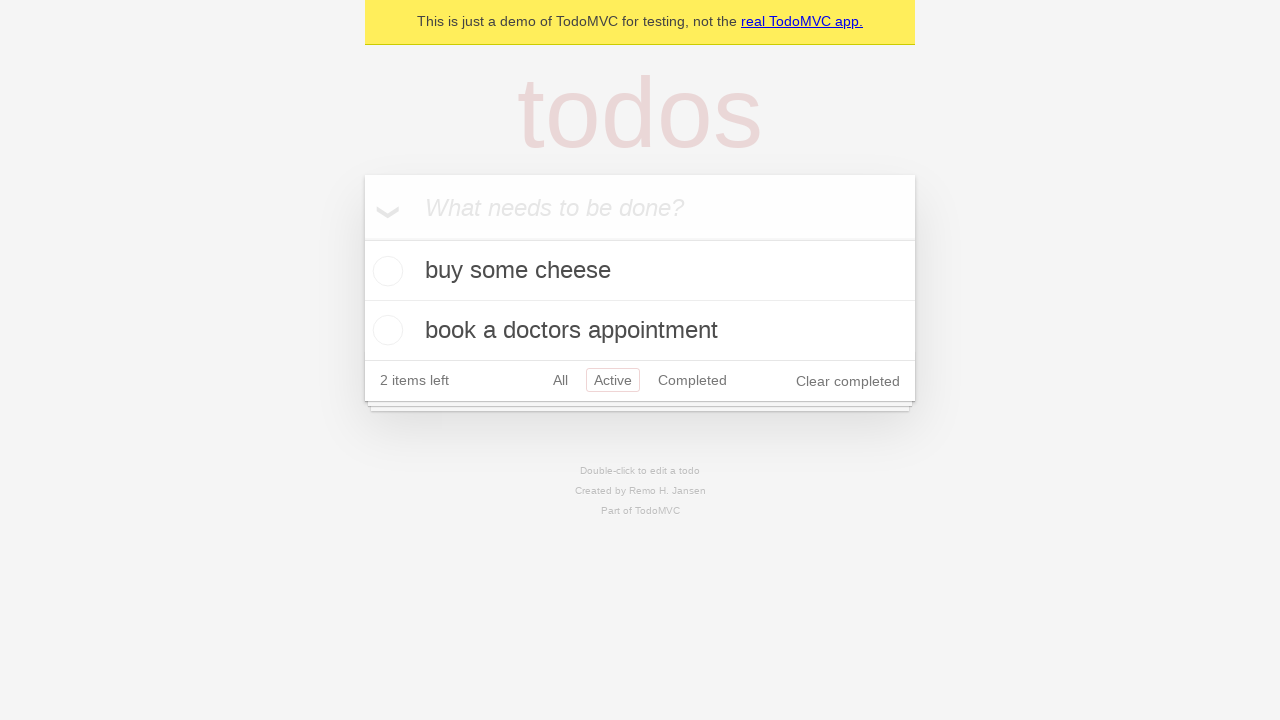

Active filter applied successfully, showing 2 active items (1 completed item hidden)
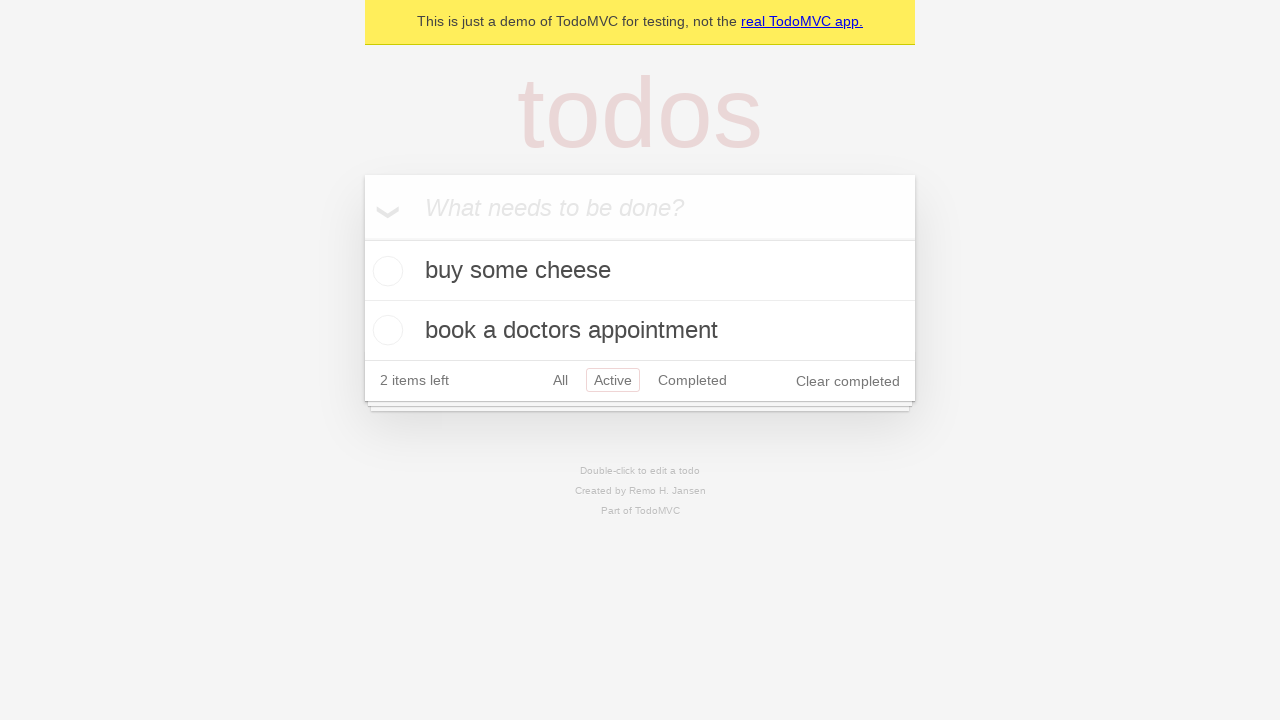

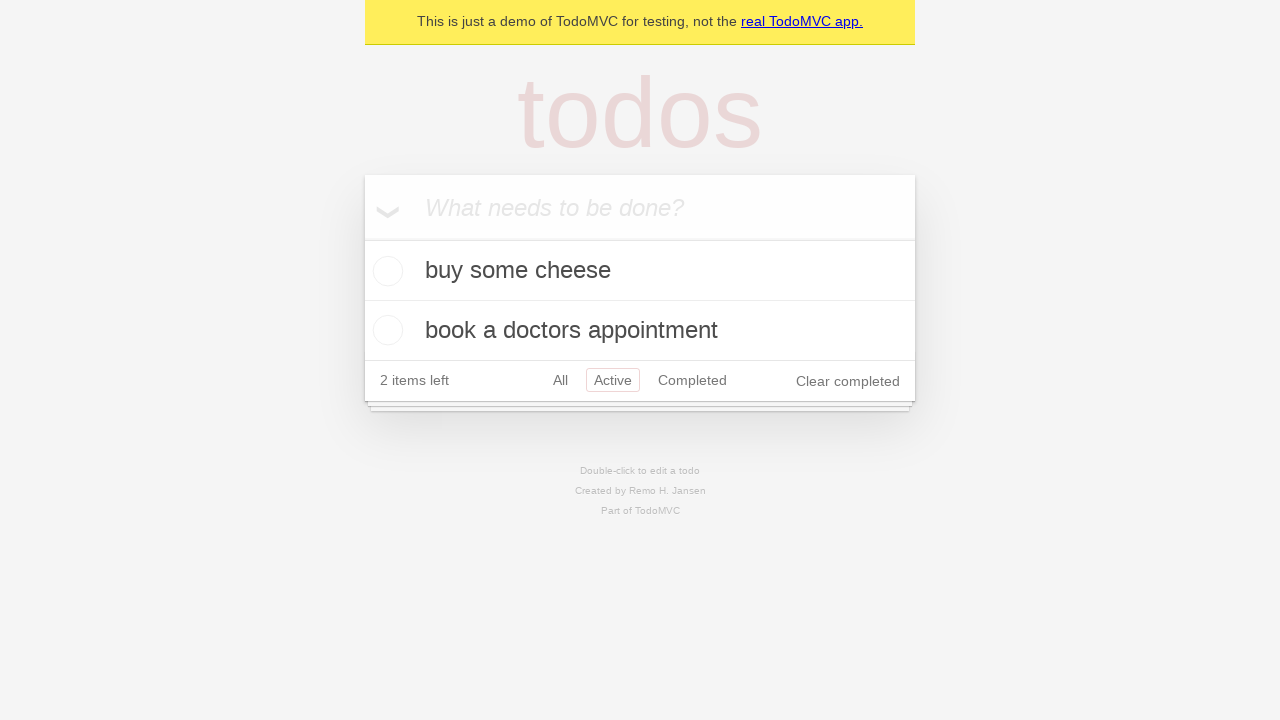